Tests filtering to display only completed items by clicking the Completed link

Starting URL: https://demo.playwright.dev/todomvc

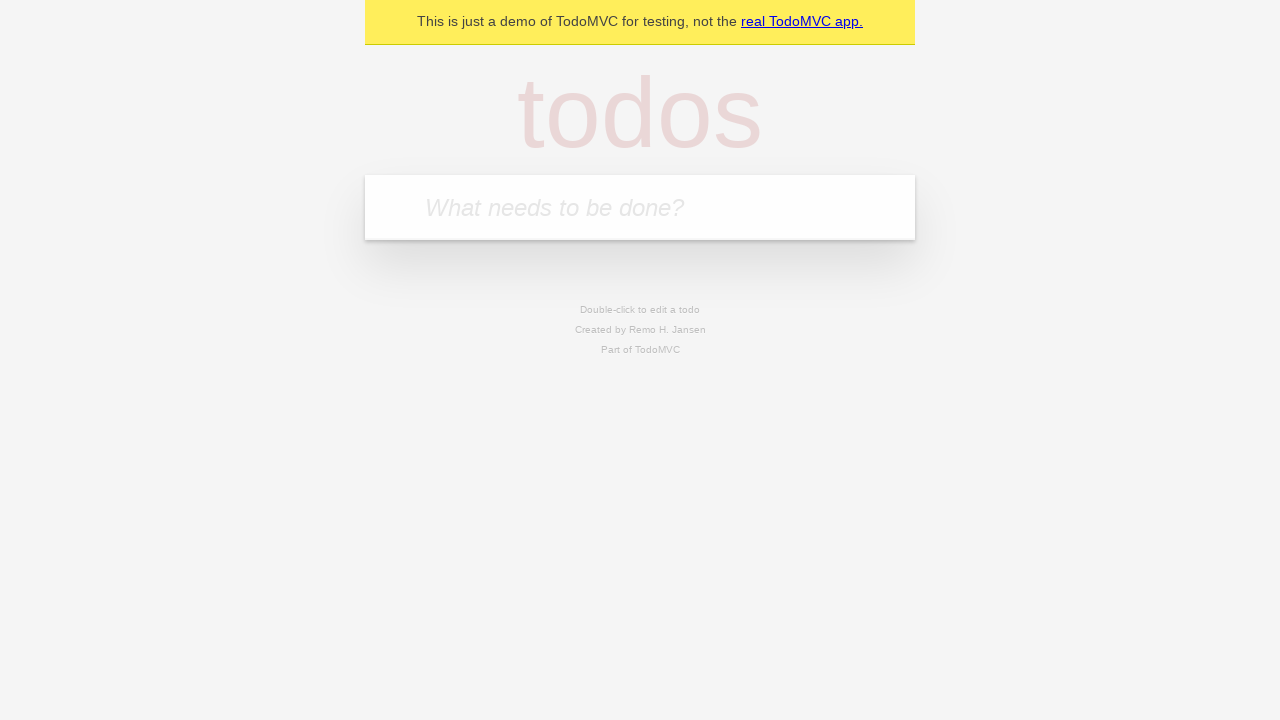

Filled todo input with 'buy some cheese' on internal:attr=[placeholder="What needs to be done?"i]
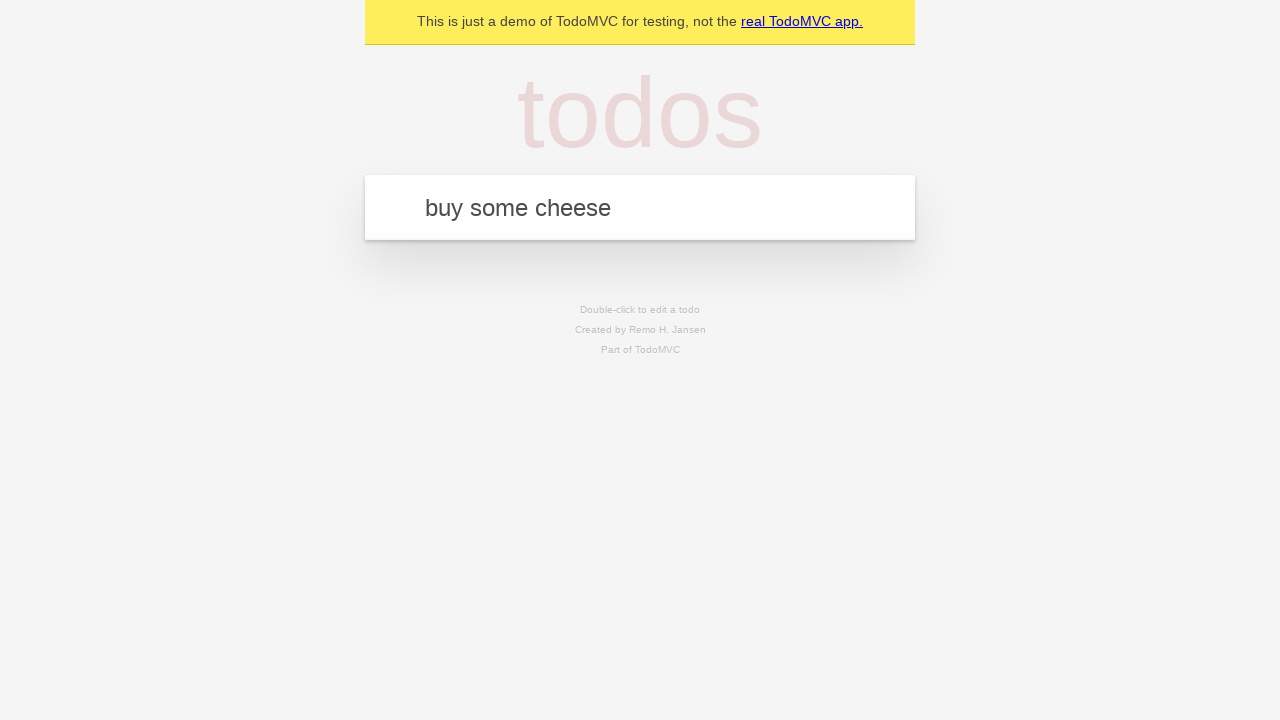

Pressed Enter to add 'buy some cheese' to todo list on internal:attr=[placeholder="What needs to be done?"i]
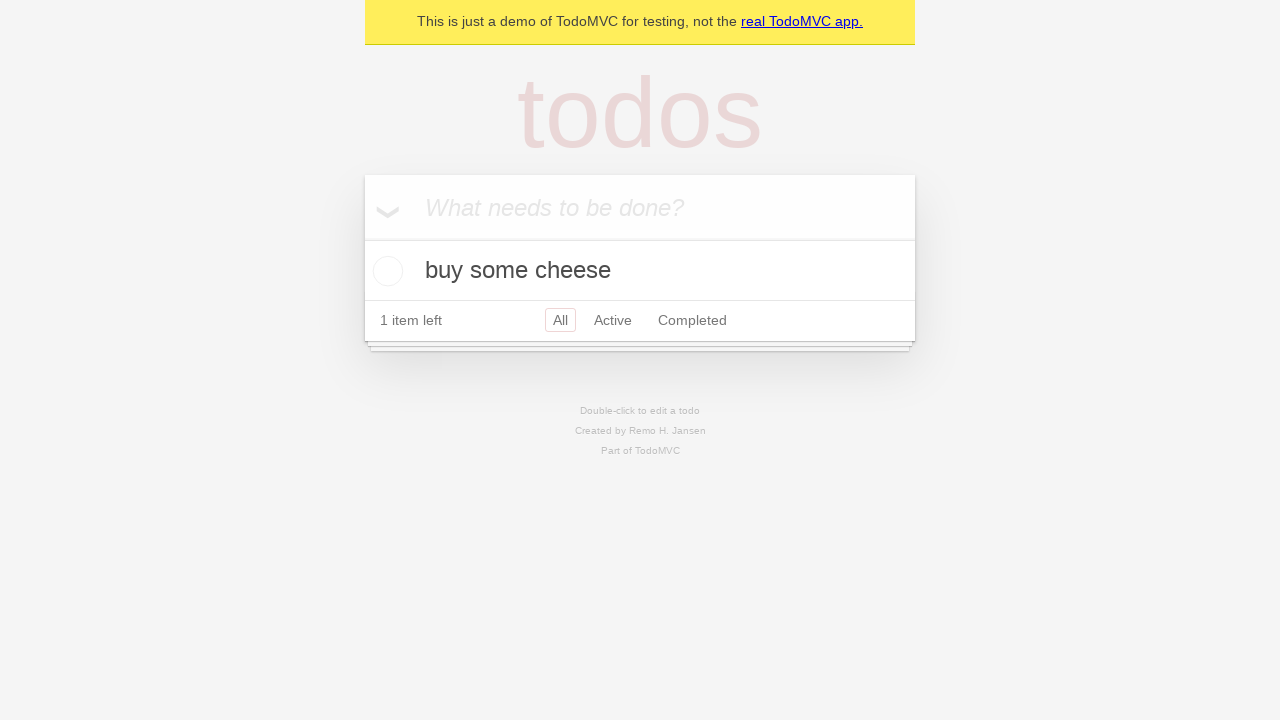

Filled todo input with 'feed the cat' on internal:attr=[placeholder="What needs to be done?"i]
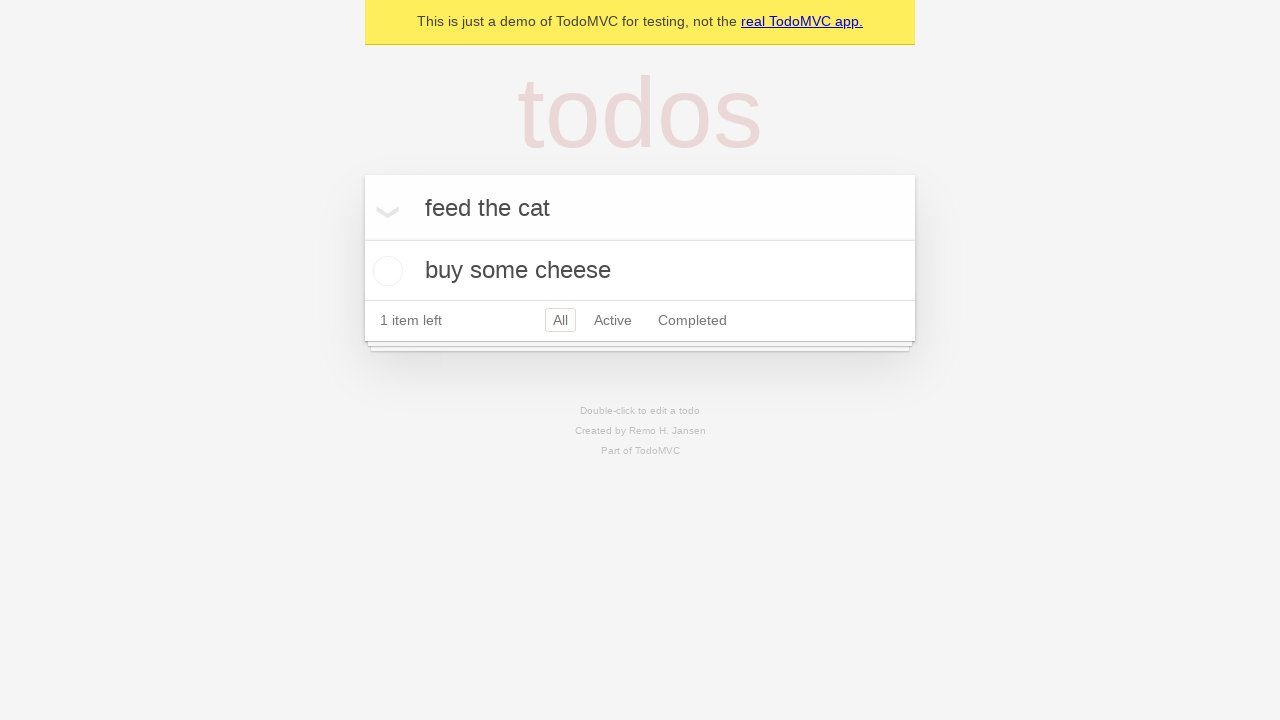

Pressed Enter to add 'feed the cat' to todo list on internal:attr=[placeholder="What needs to be done?"i]
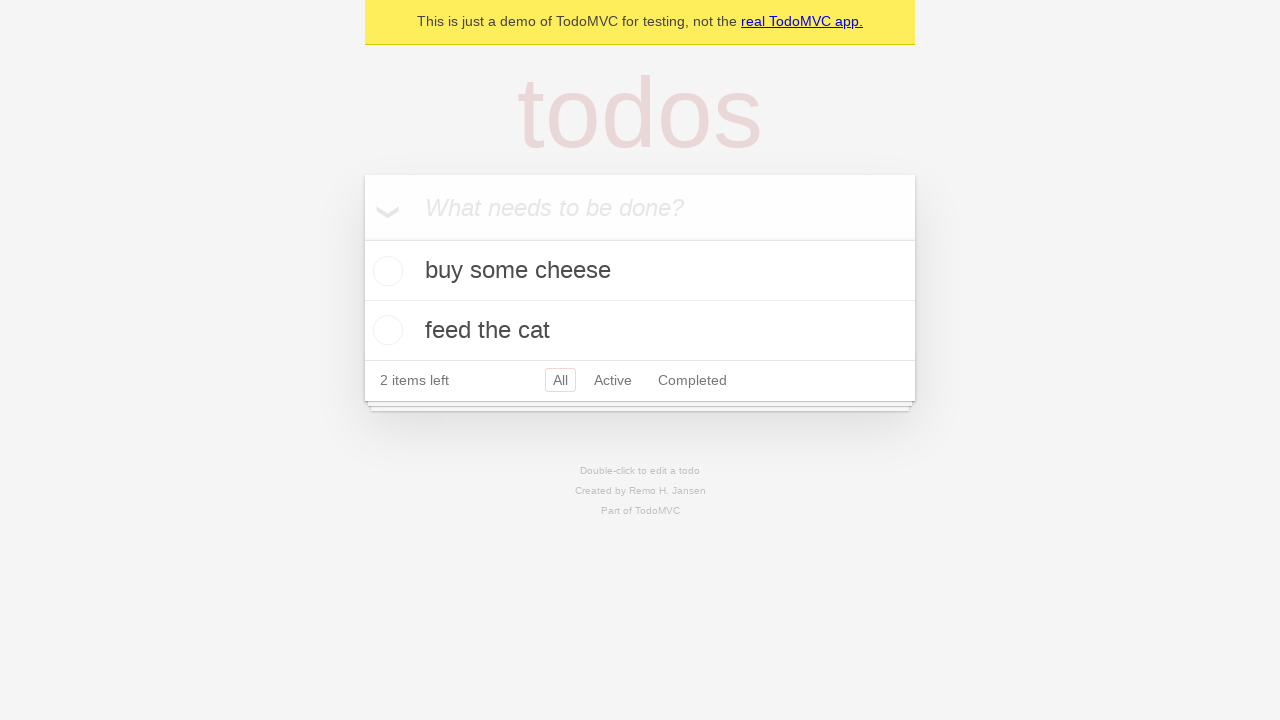

Filled todo input with 'book a doctors appointment' on internal:attr=[placeholder="What needs to be done?"i]
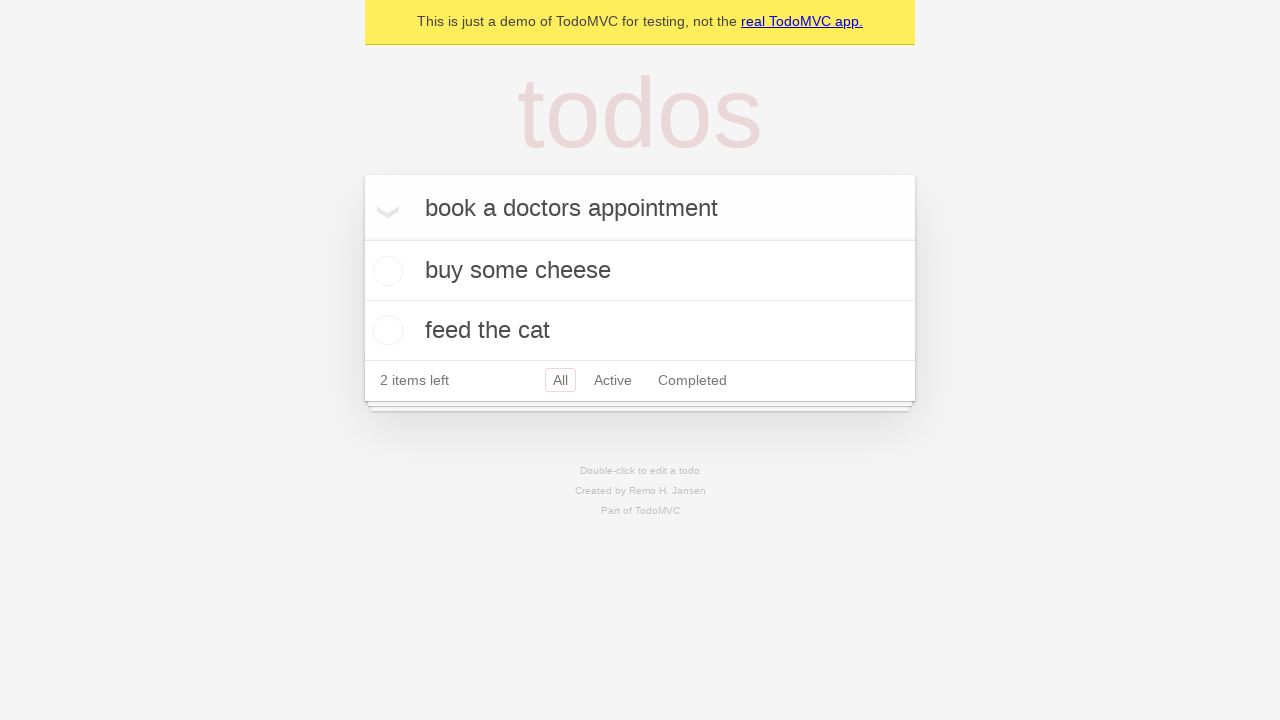

Pressed Enter to add 'book a doctors appointment' to todo list on internal:attr=[placeholder="What needs to be done?"i]
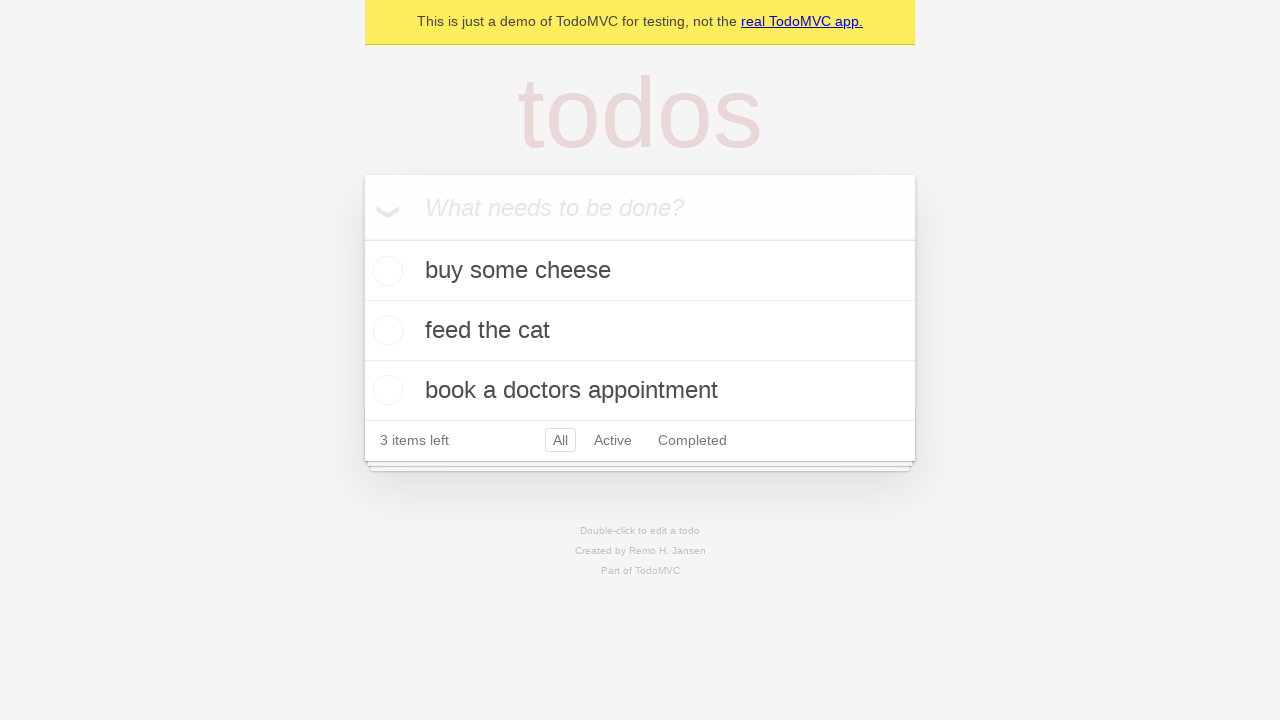

Filled todo input with 'random' on internal:attr=[placeholder="What needs to be done?"i]
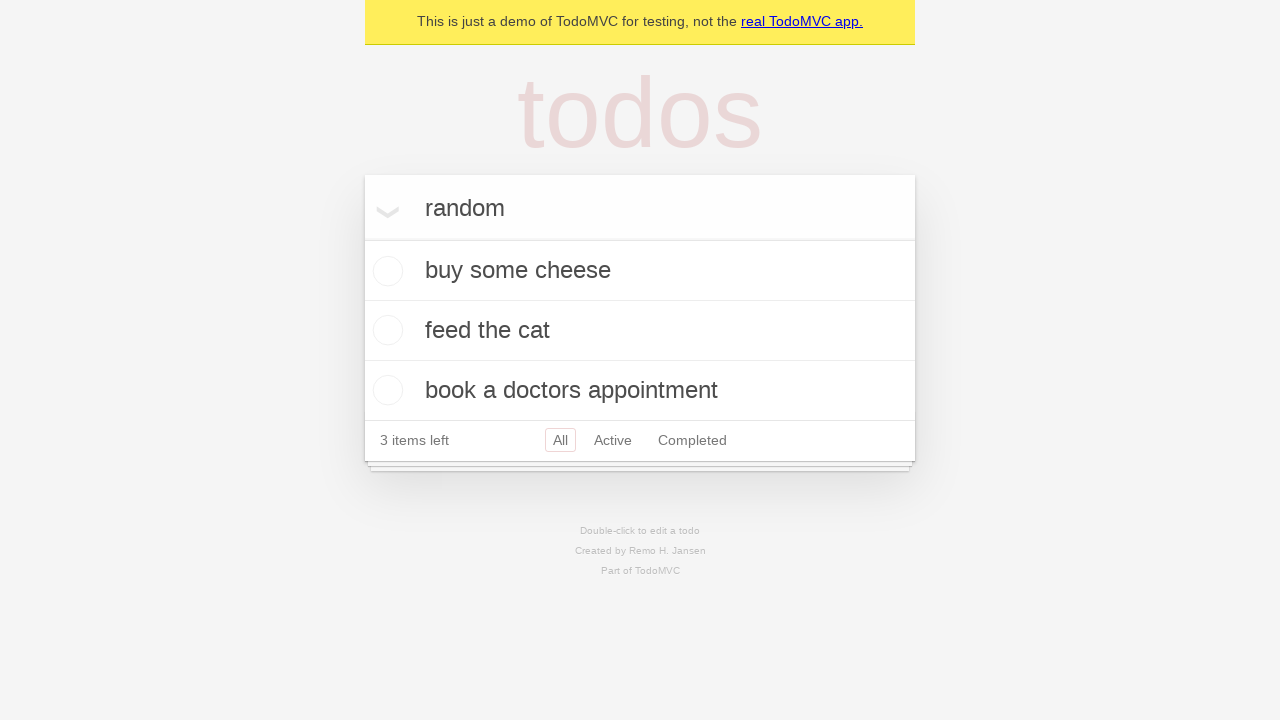

Pressed Enter to add 'random' to todo list on internal:attr=[placeholder="What needs to be done?"i]
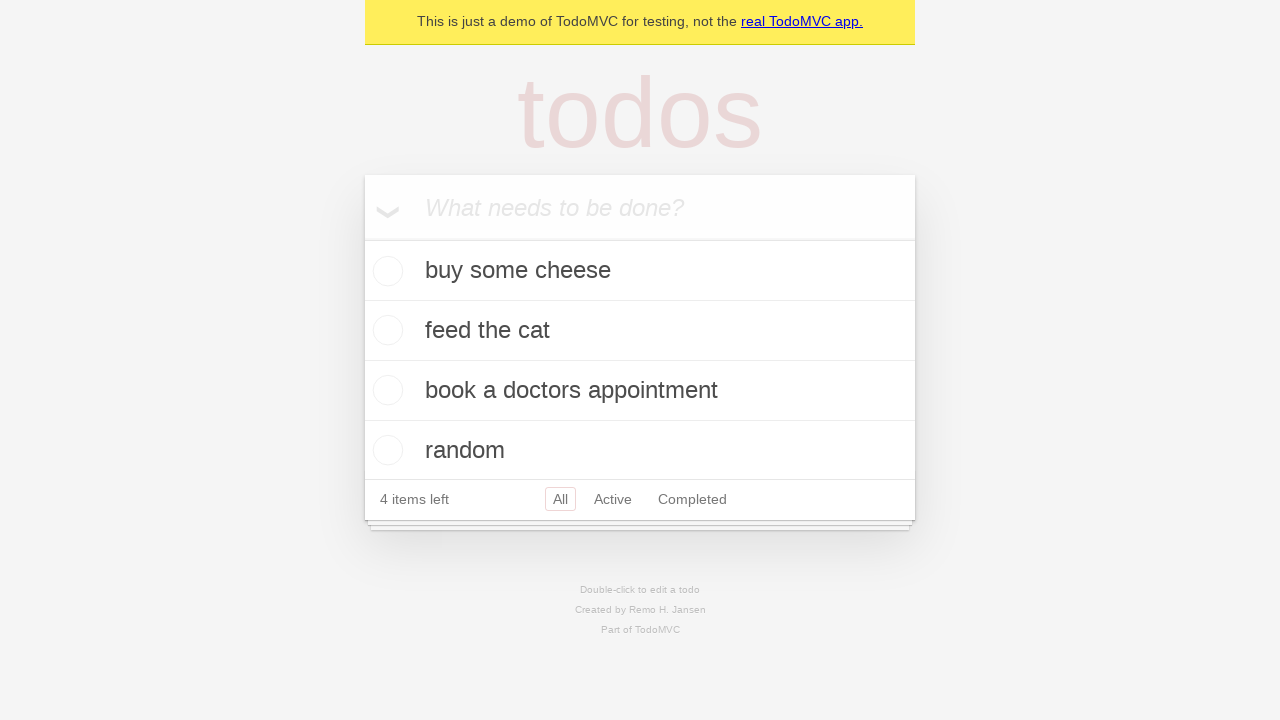

Waited for all 4 todo items to be created
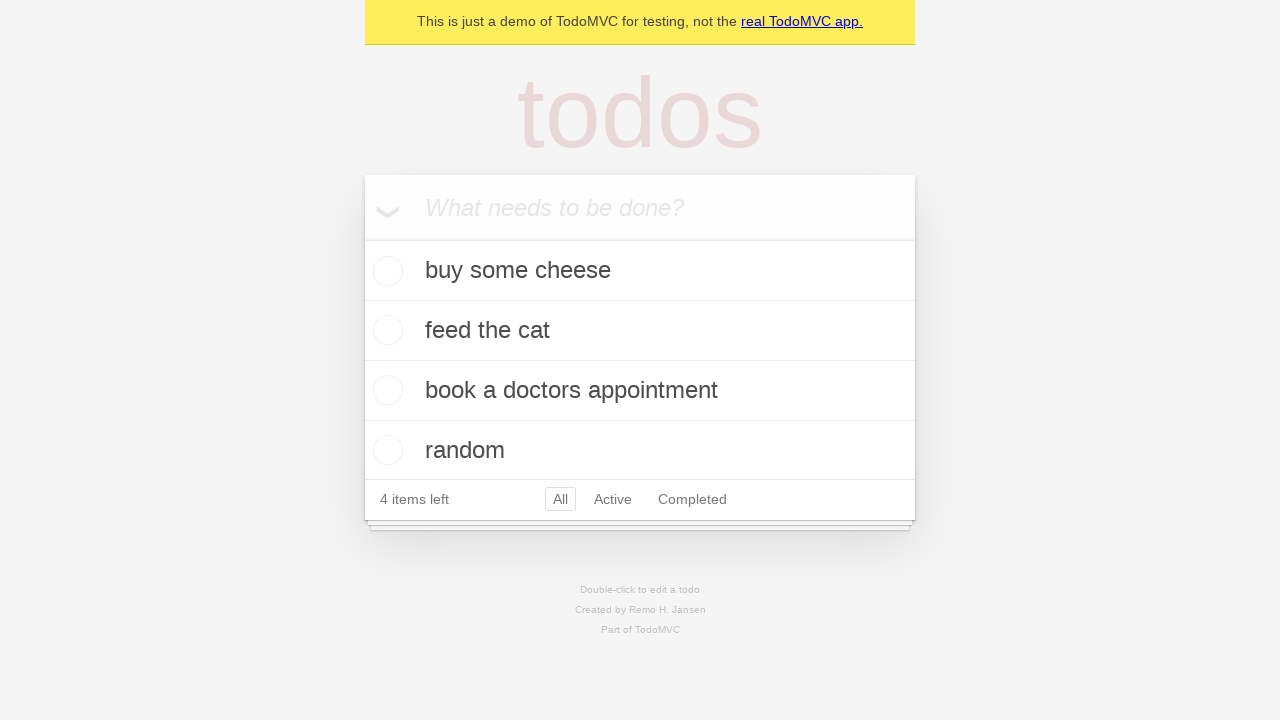

Checked the second todo item as completed at (385, 330) on internal:testid=[data-testid="todo-item"s] >> nth=1 >> internal:role=checkbox
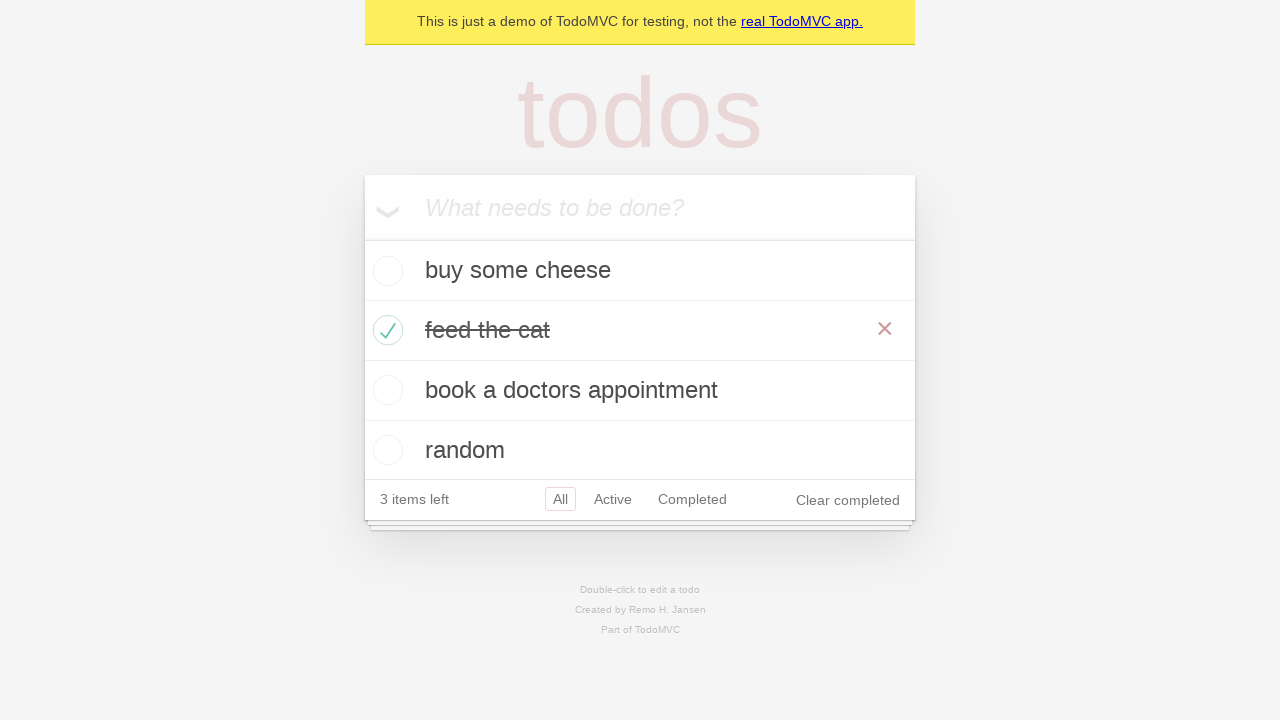

Clicked the 'Completed' filter link at (692, 499) on internal:role=link[name="Completed"i]
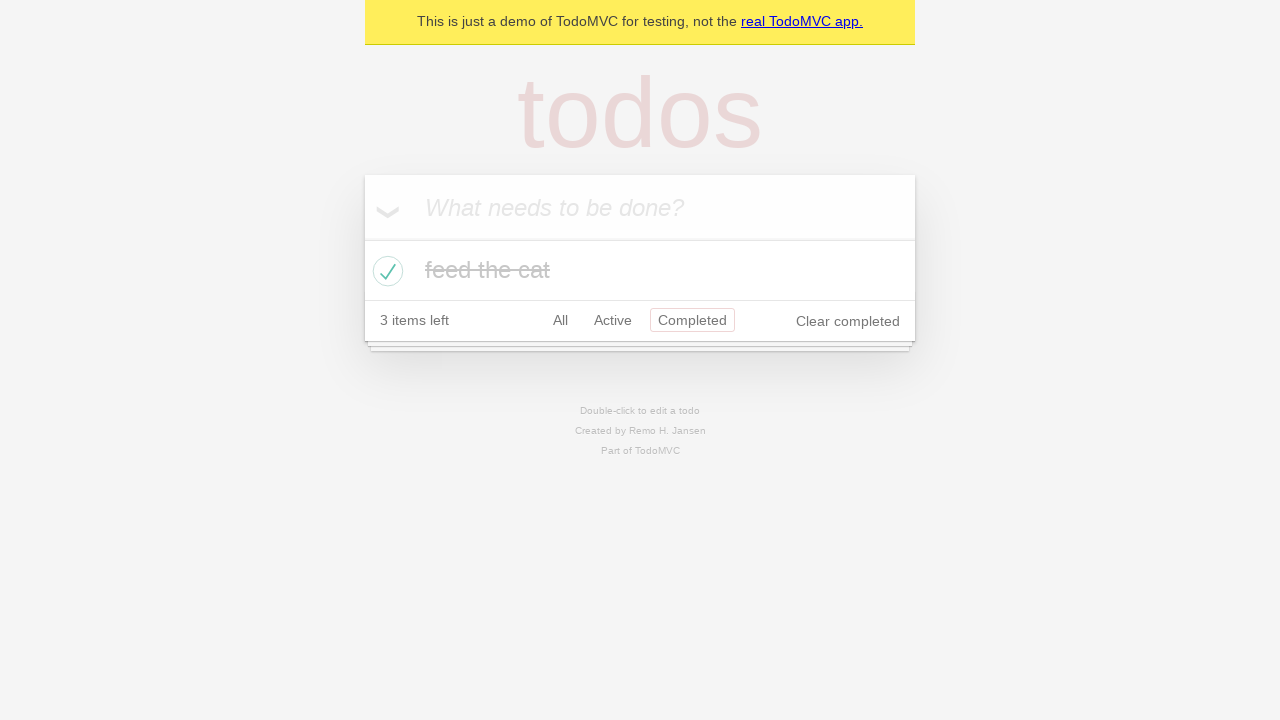

Filtered view now displays only the 1 completed item
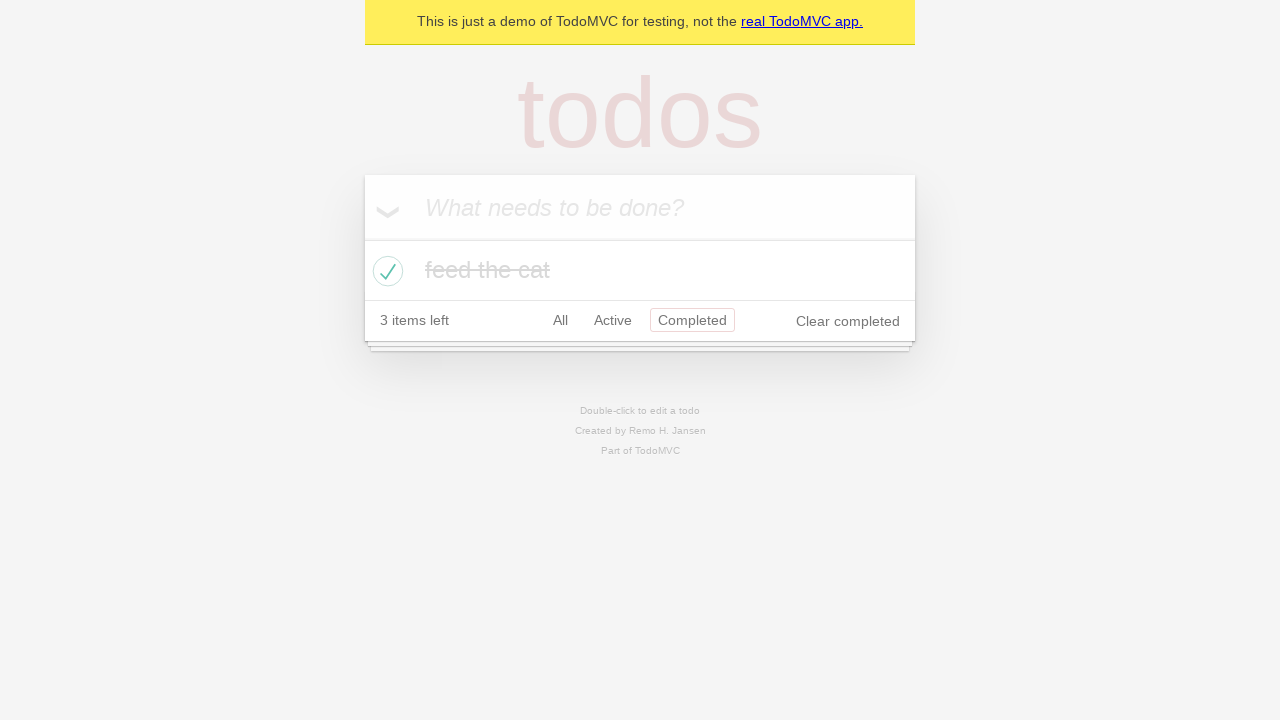

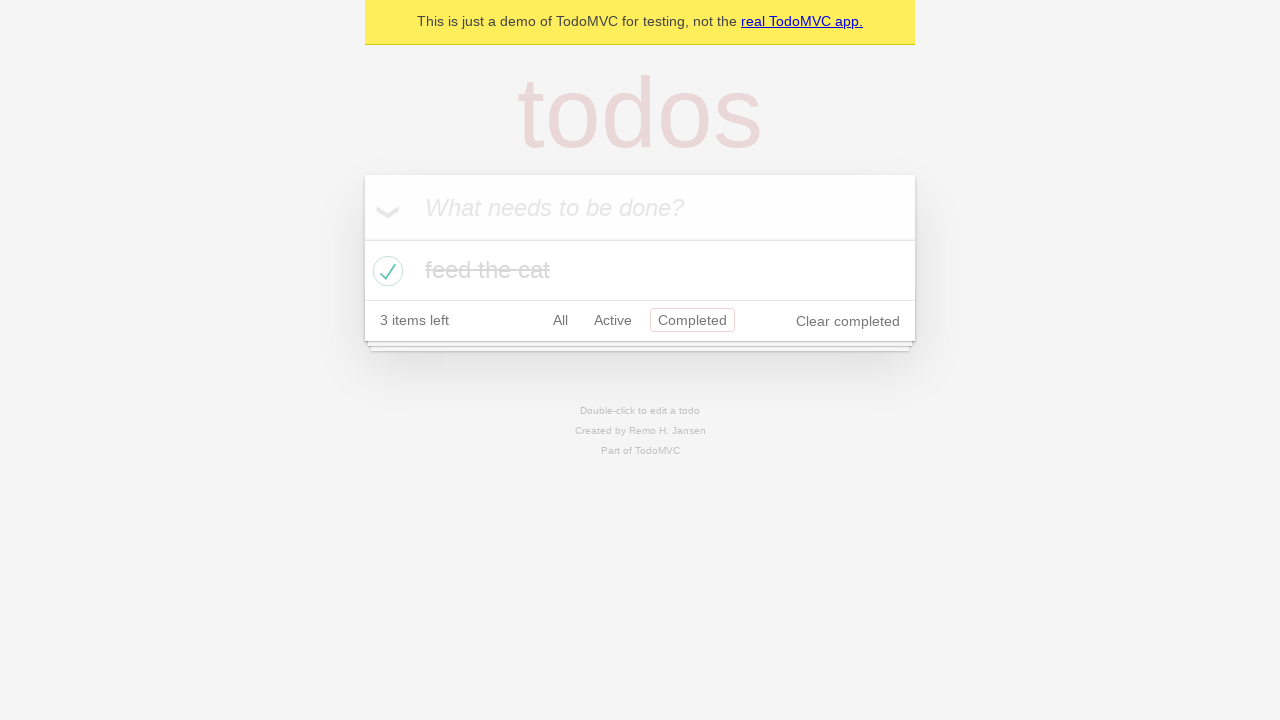